Navigates to the Axis Bank website homepage

Starting URL: https://www.axisbank.com/

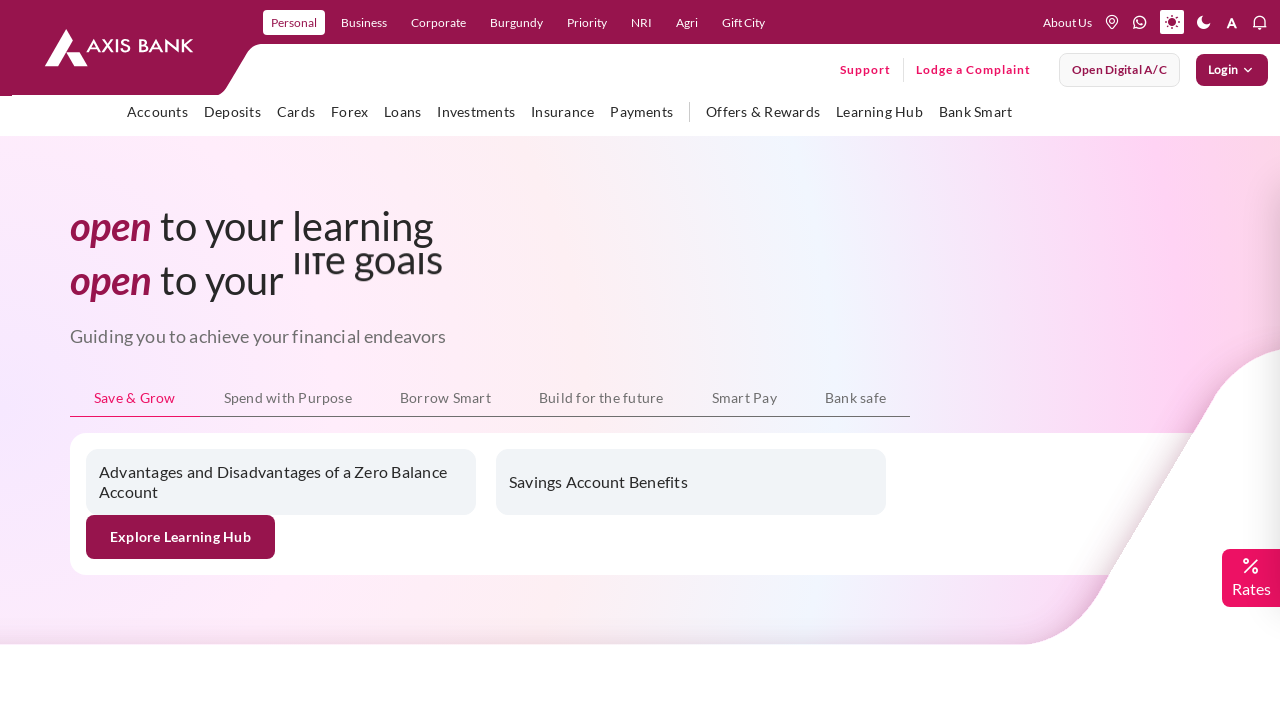

Waited for Axis Bank homepage to fully load (networkidle state)
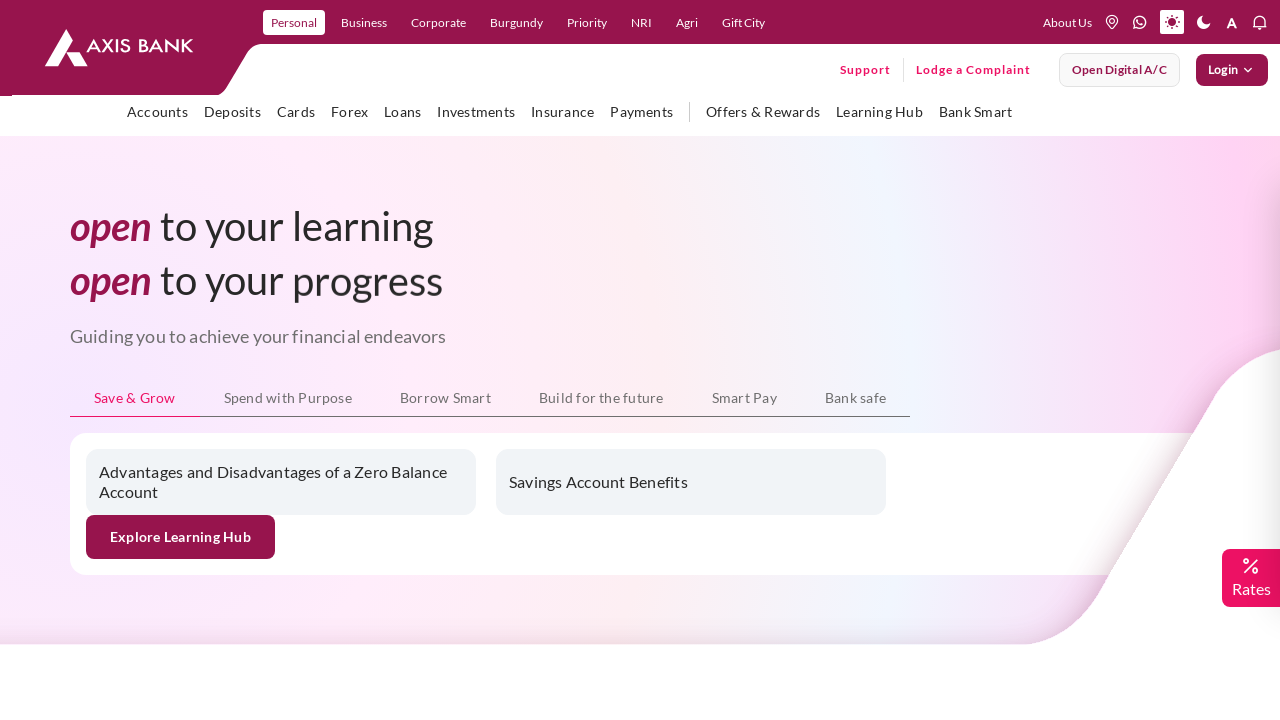

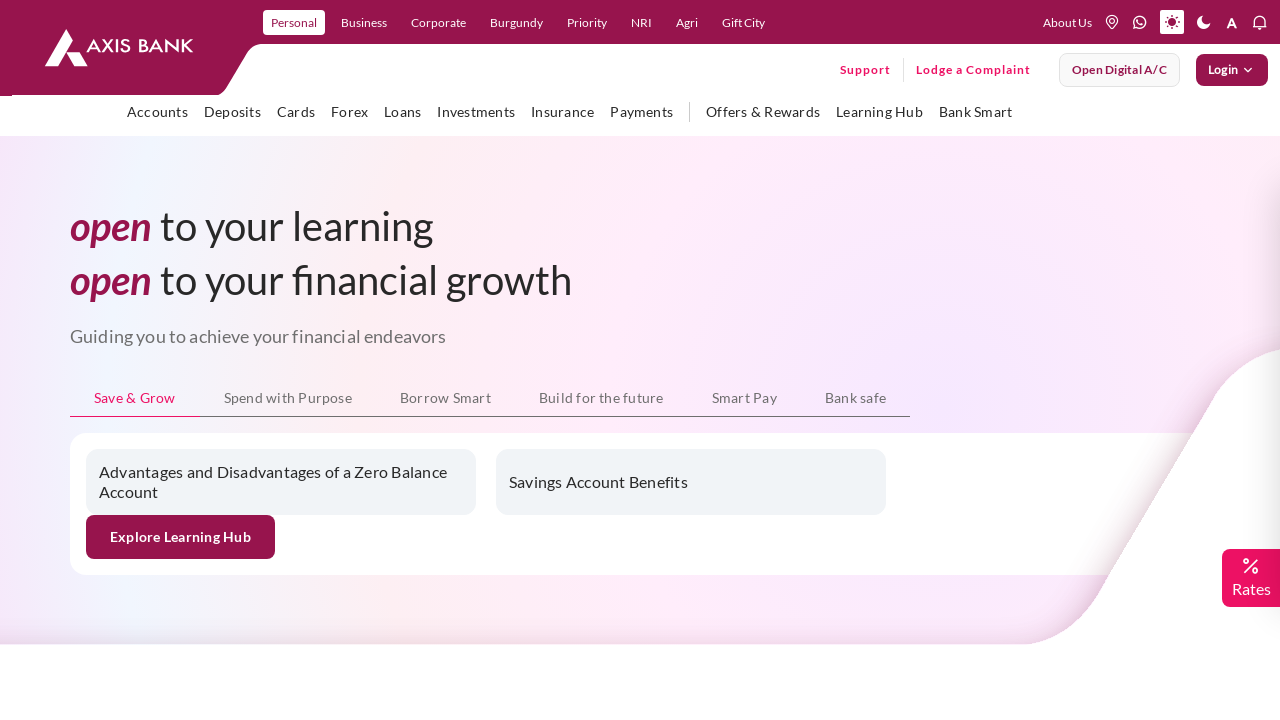